Tests simple JavaScript alert by clicking the button, reading the alert text, and accepting it

Starting URL: https://v1.training-support.net/selenium/javascript-alerts

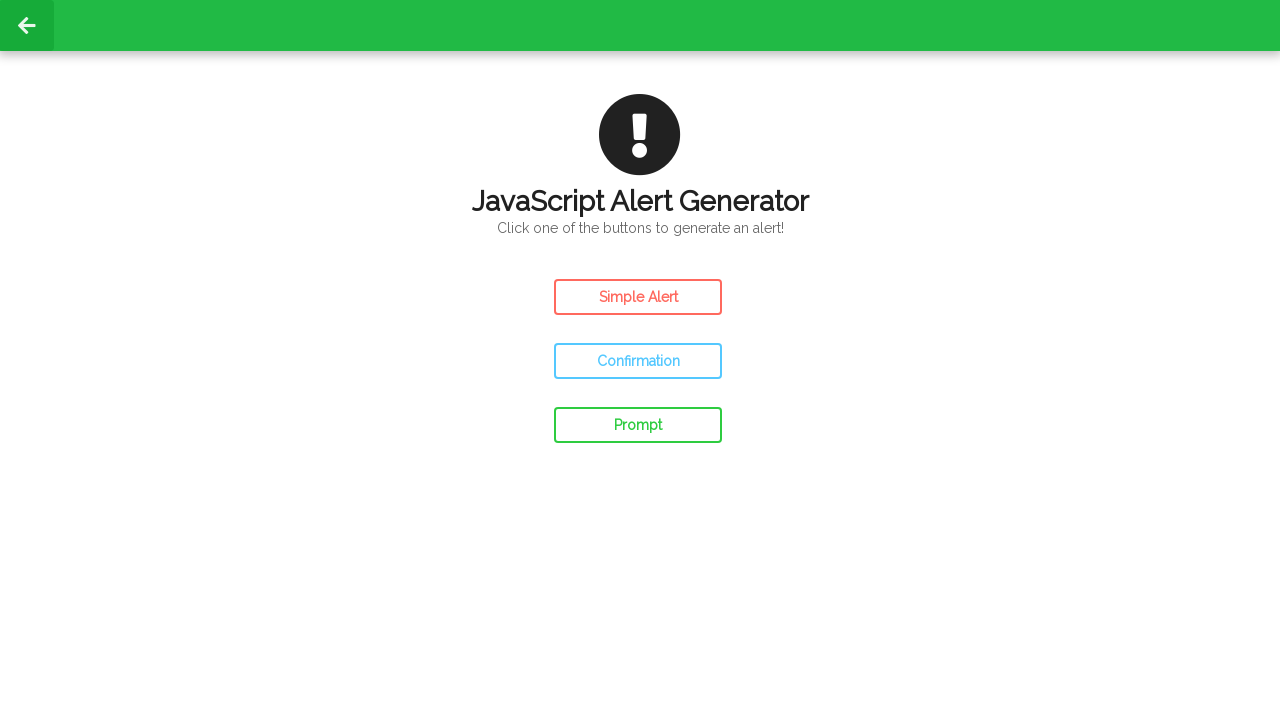

Clicked the Simple Alert button at (638, 297) on #simple
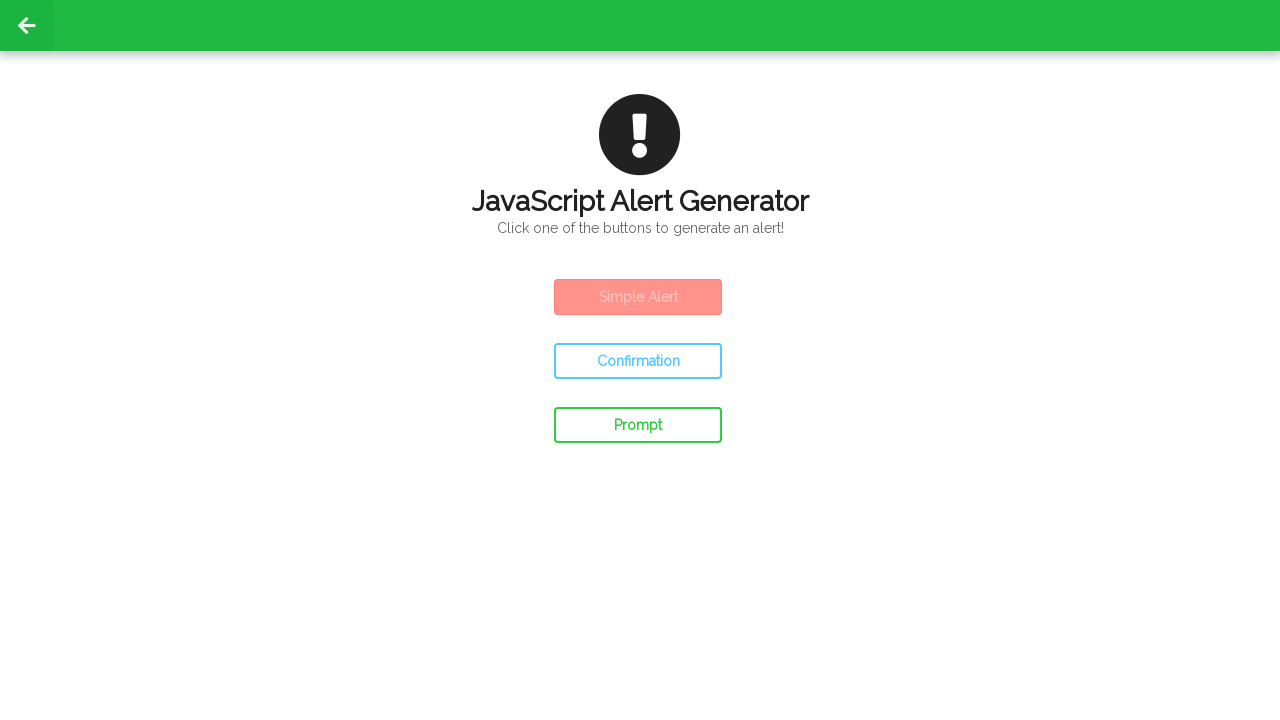

Set up dialog handler to accept alerts
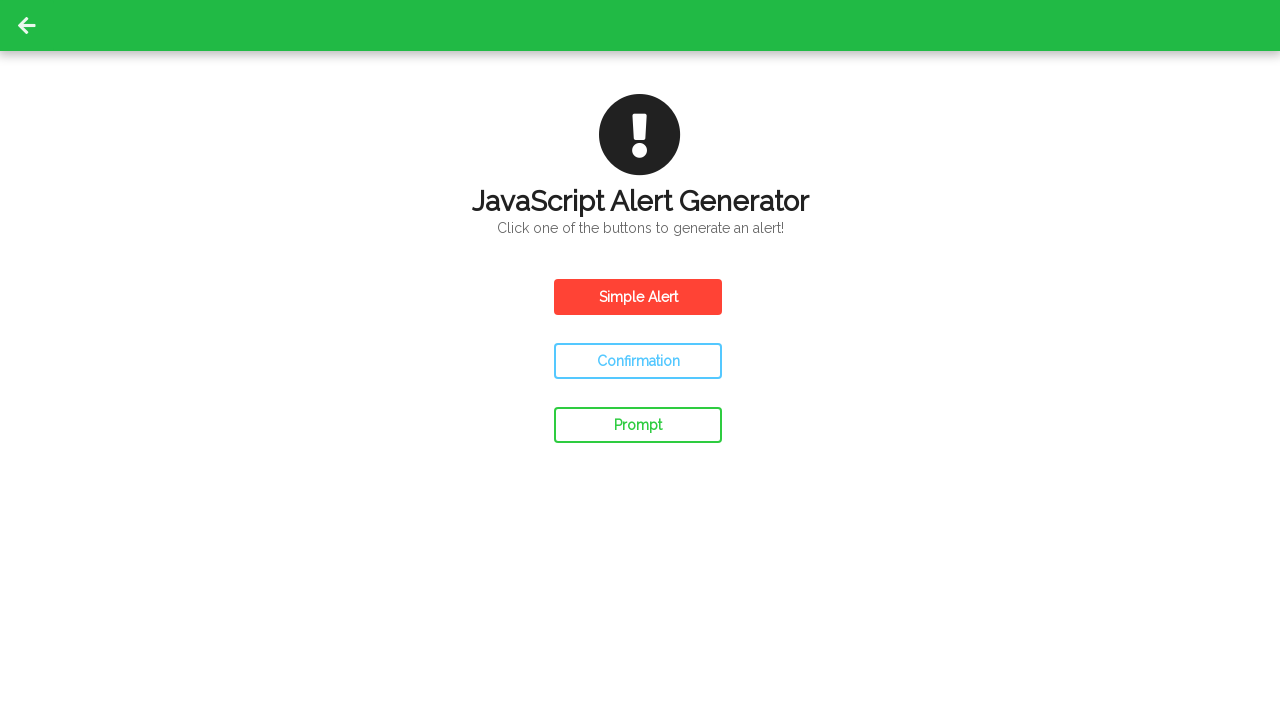

Triggered pending dialogs and accepted the JavaScript alert
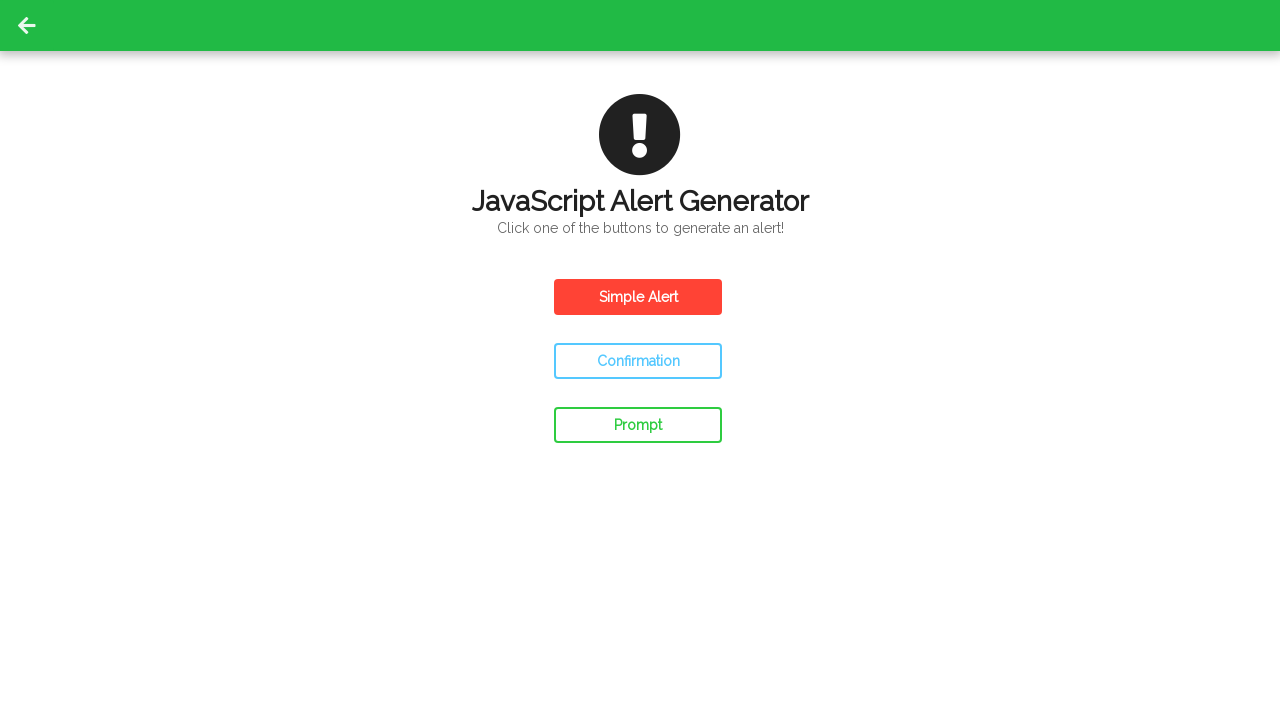

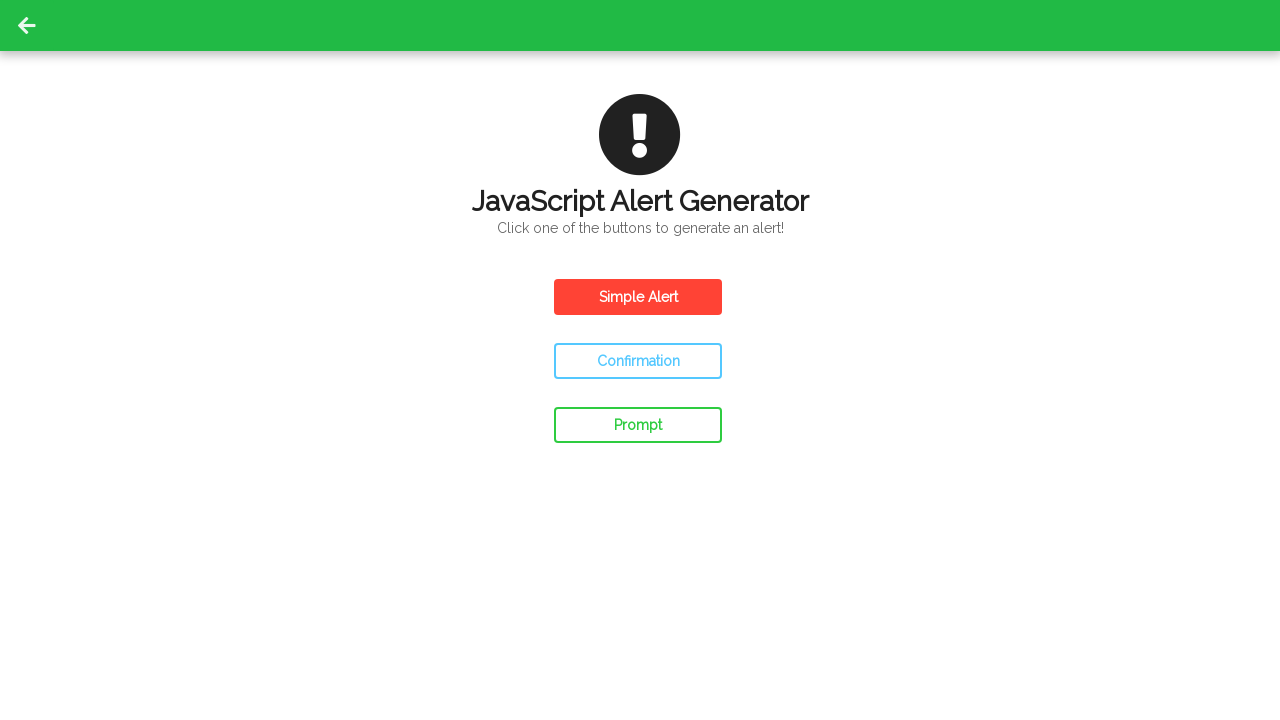